Tests multiple browser windows functionality by clicking a link that opens a new window, switching between windows, and verifying content on both the parent and child windows.

Starting URL: https://the-internet.herokuapp.com/

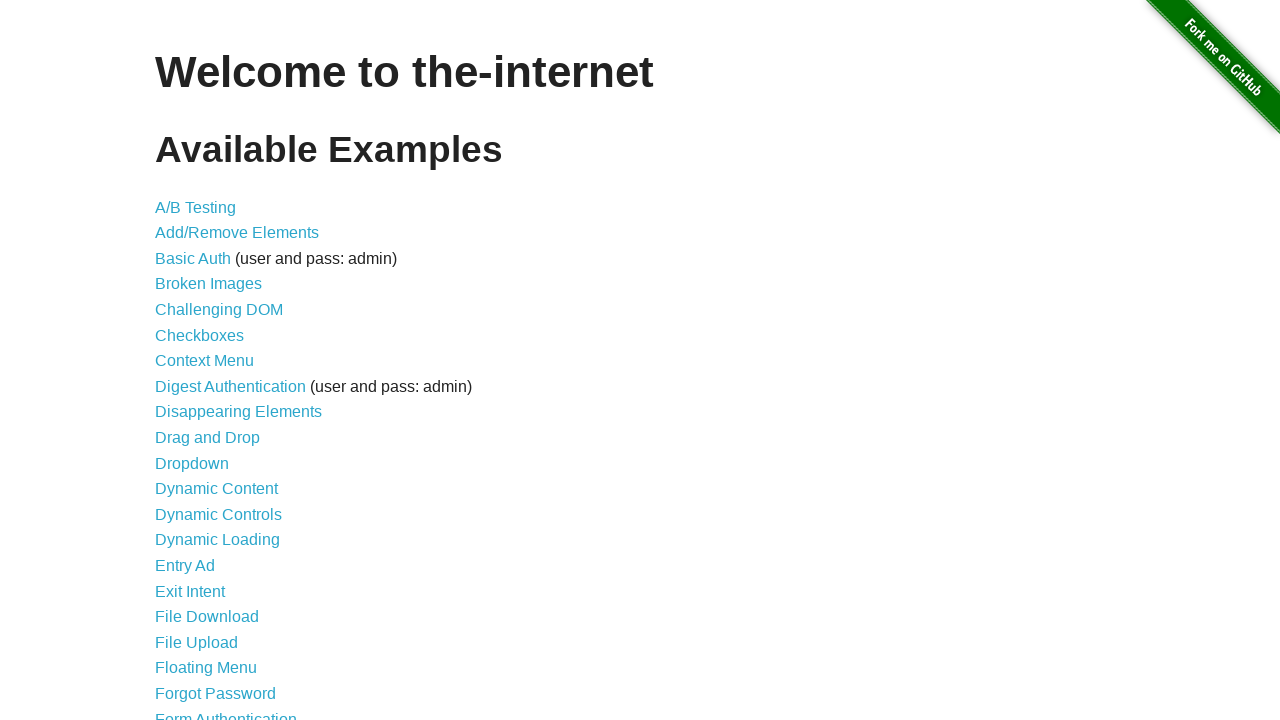

Clicked on 'Multiple Windows' link at (218, 369) on text=Multiple Windows
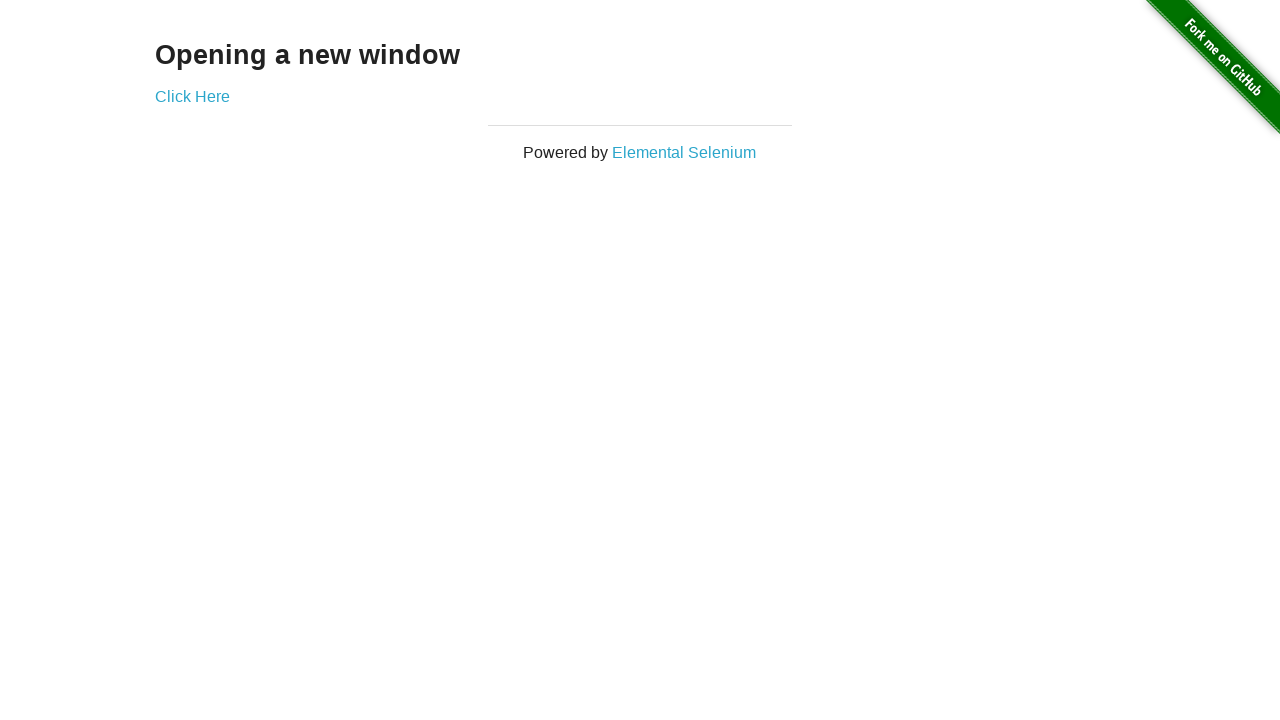

Clicked 'Click Here' link to open new window at (192, 96) on text=Click Here
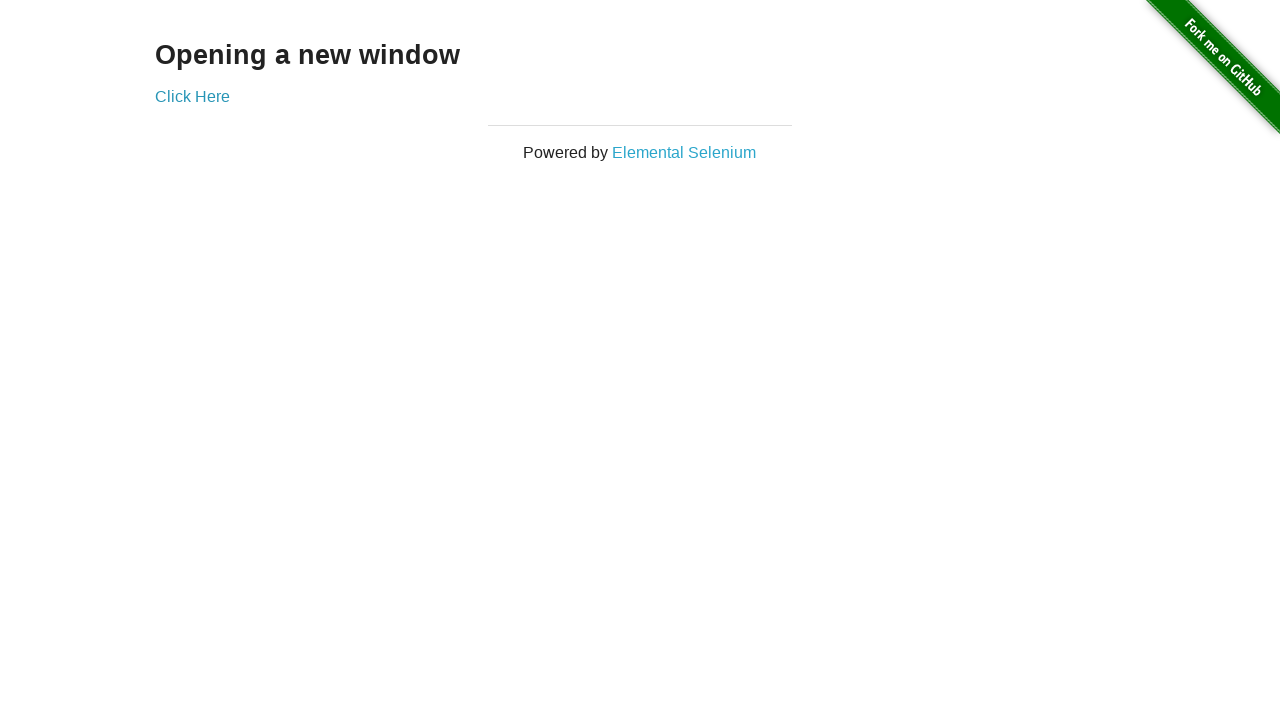

Captured new window reference
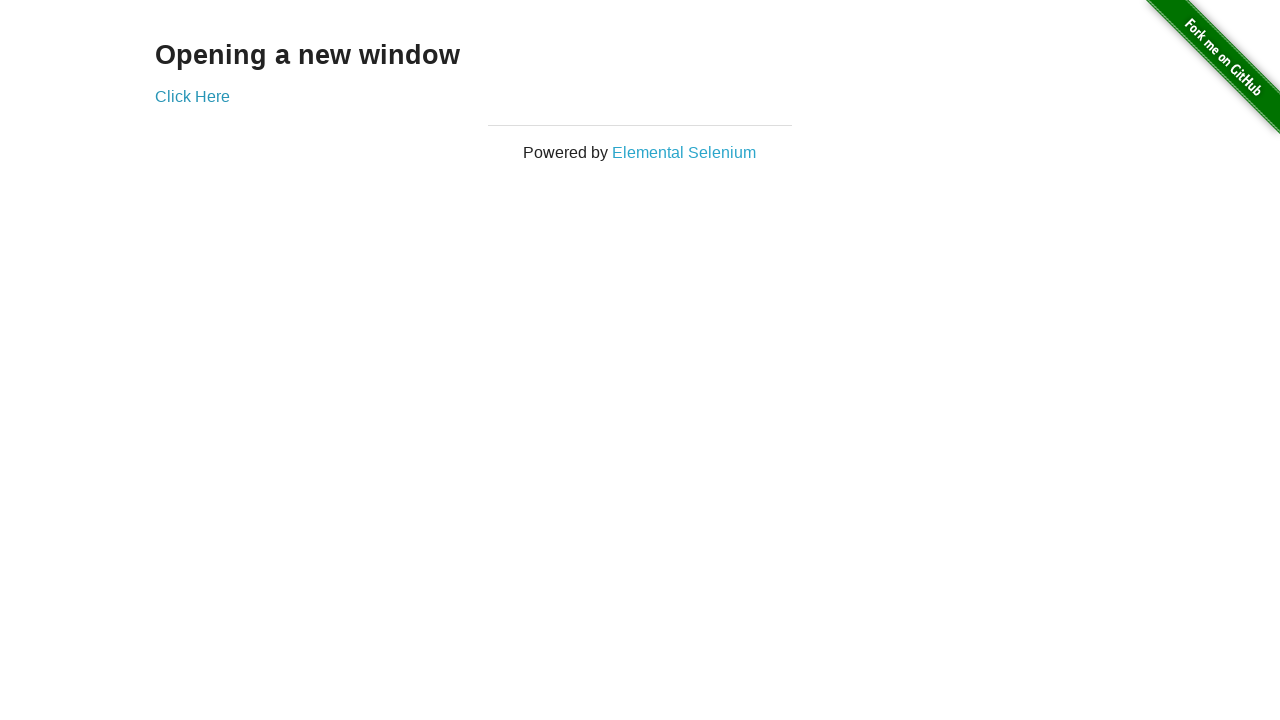

New window finished loading
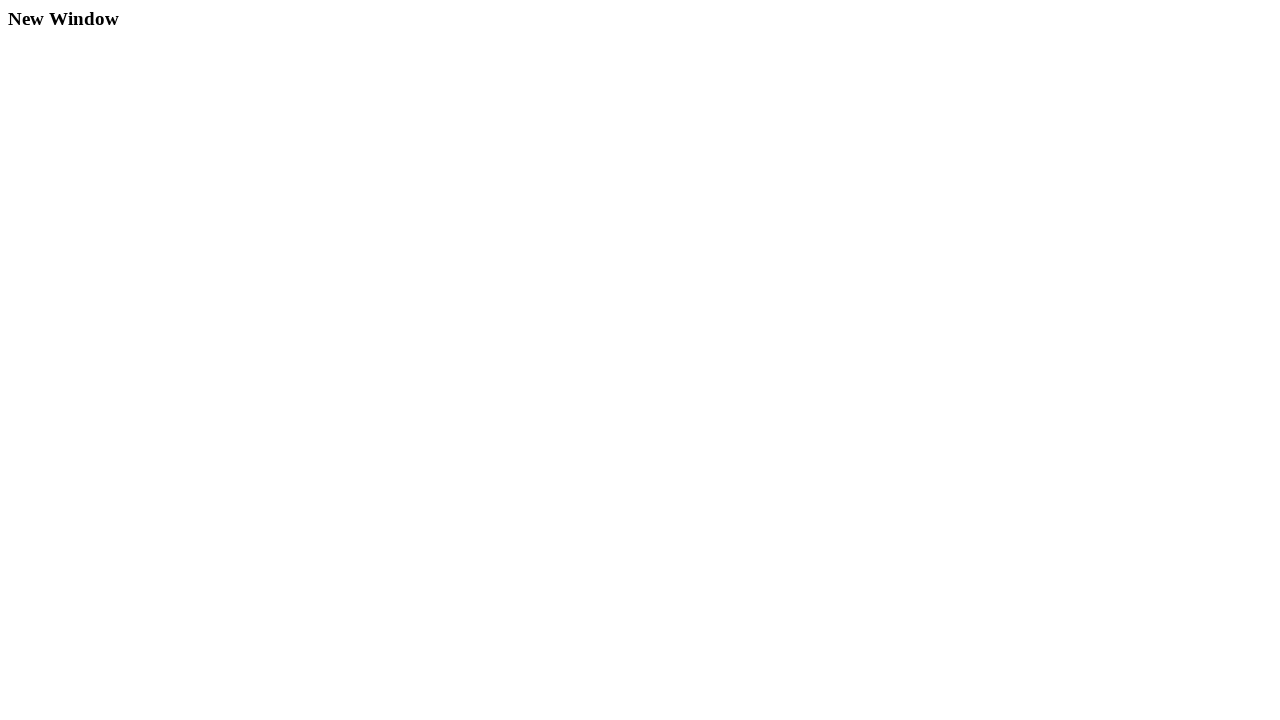

Verified h3 element exists in new window
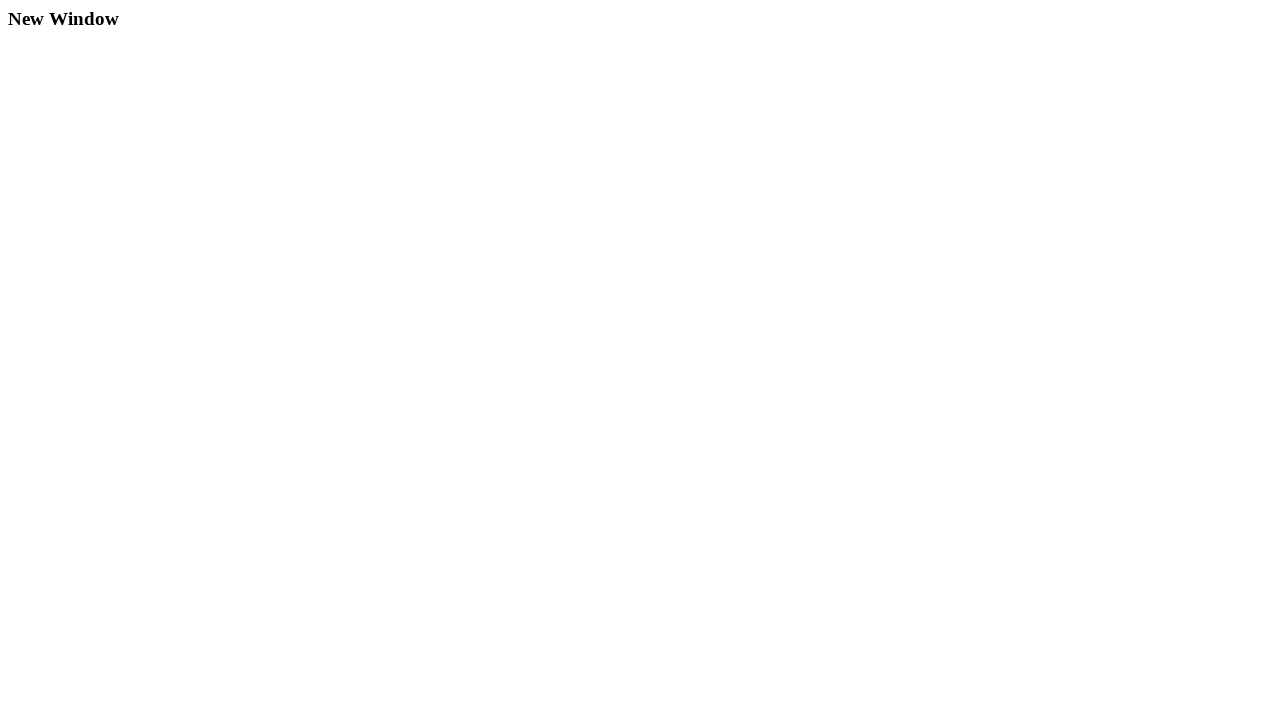

Switched back to original page
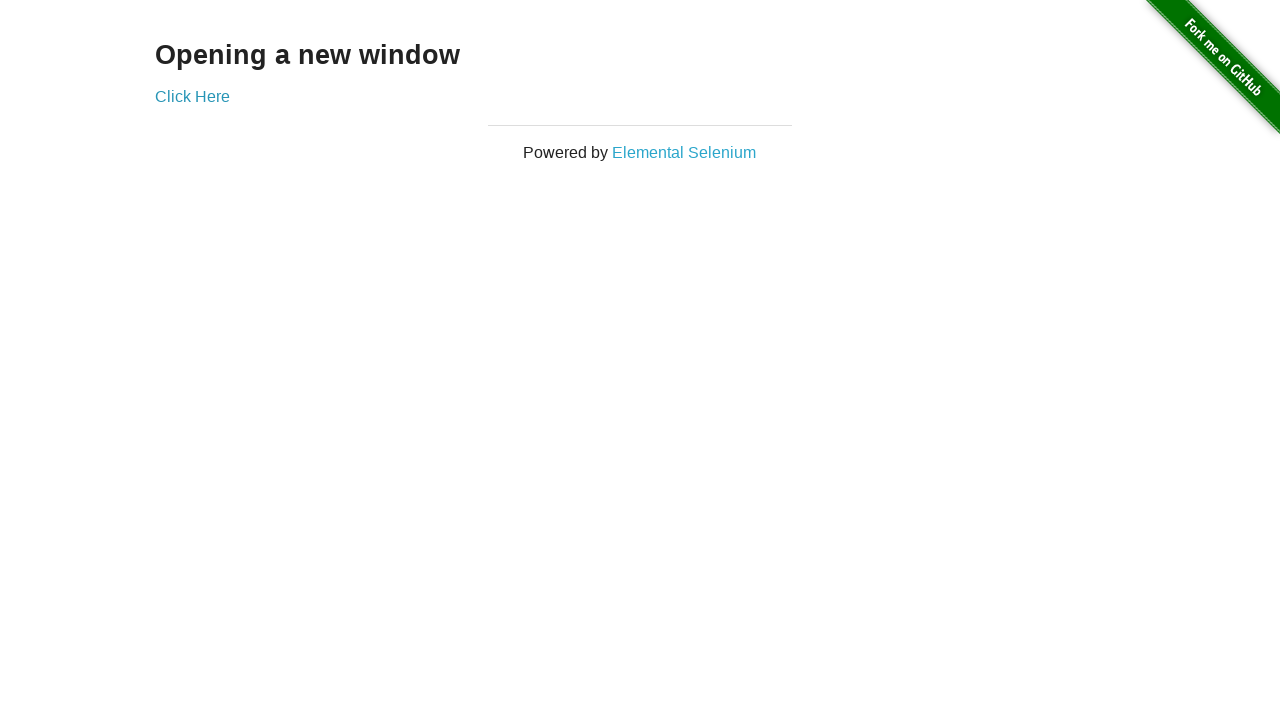

Verified h3 element exists in original page
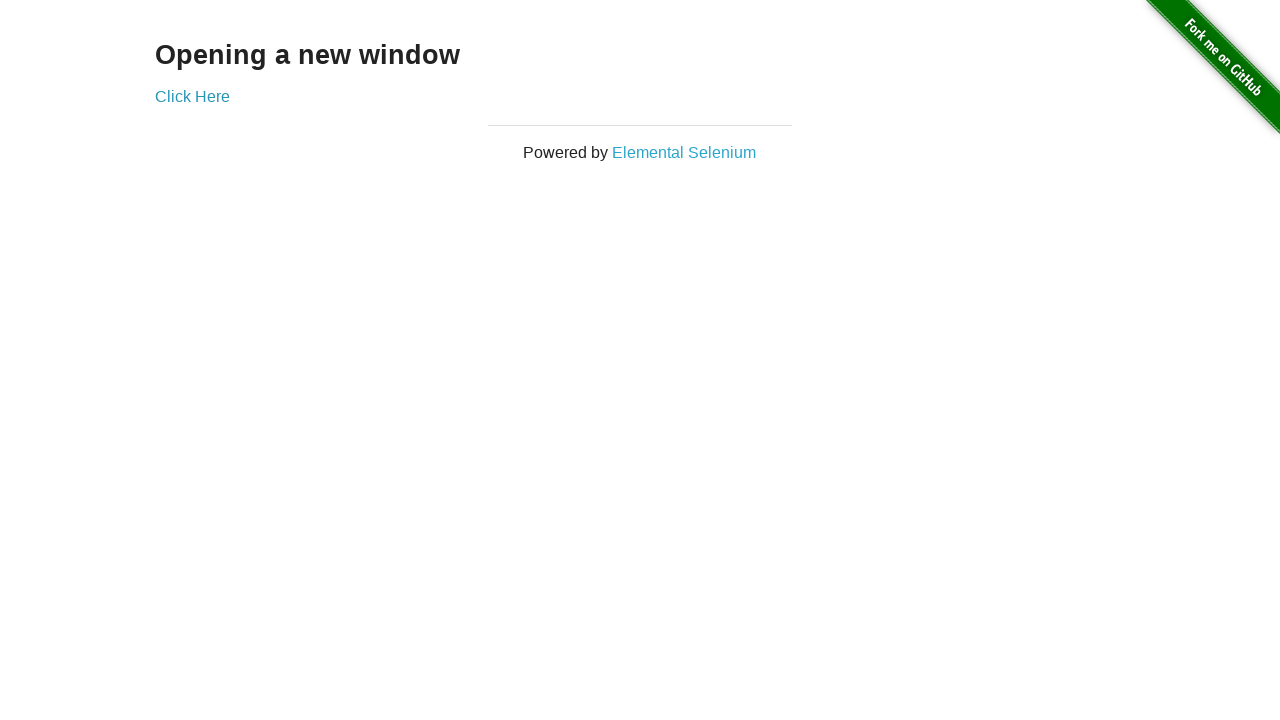

Closed new window
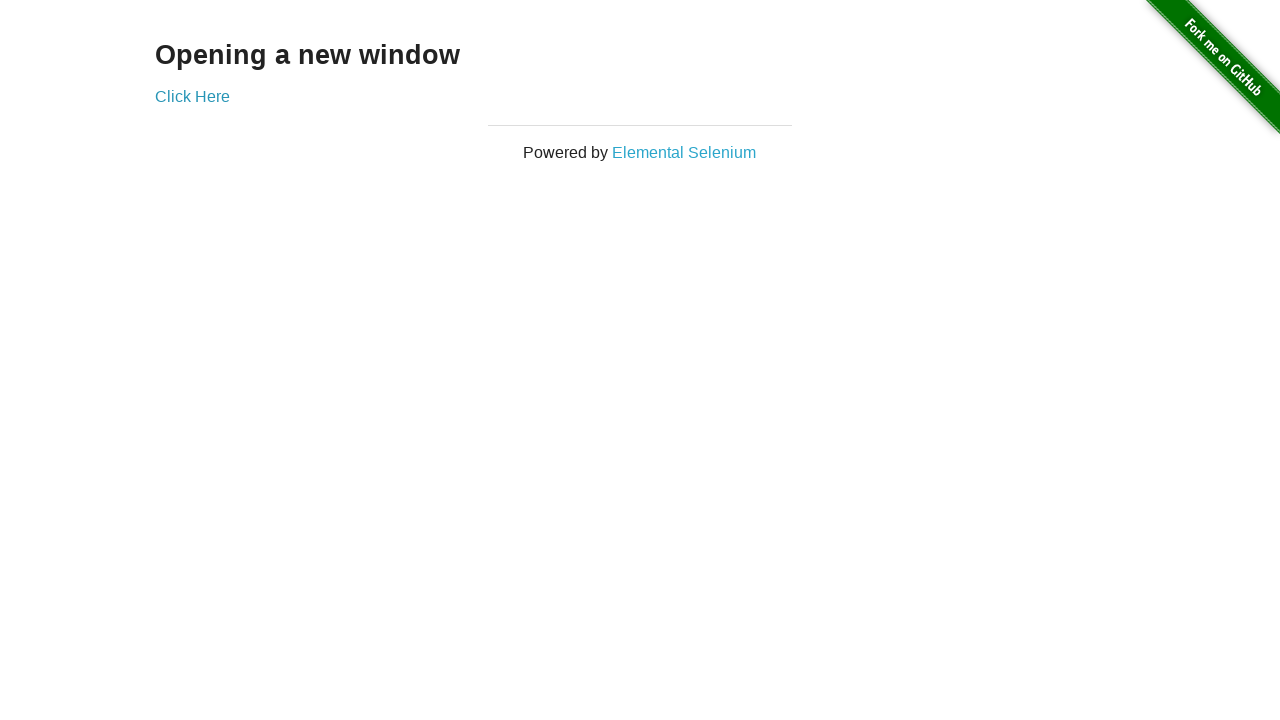

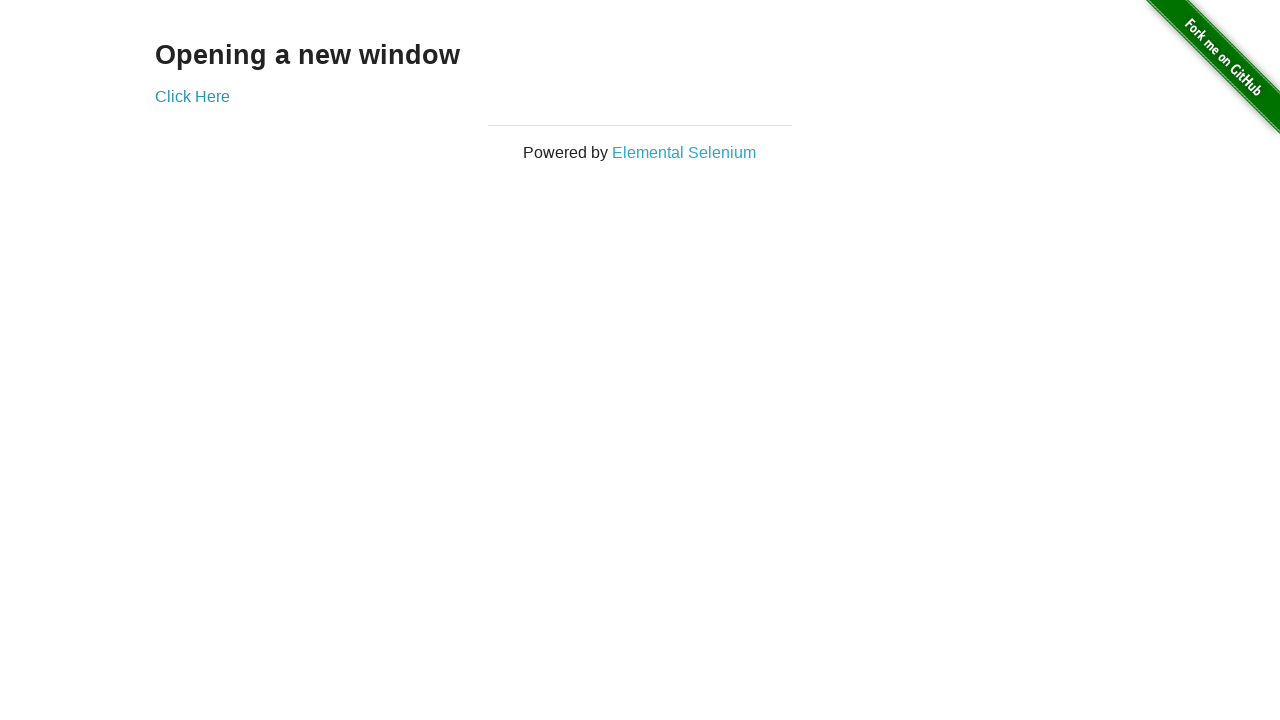